Navigates to DuckDuckGo, modifies a search input element to throw a JavaScript exception on click, and clicks the element to trigger the exception

Starting URL: https://duckduckgo.com/

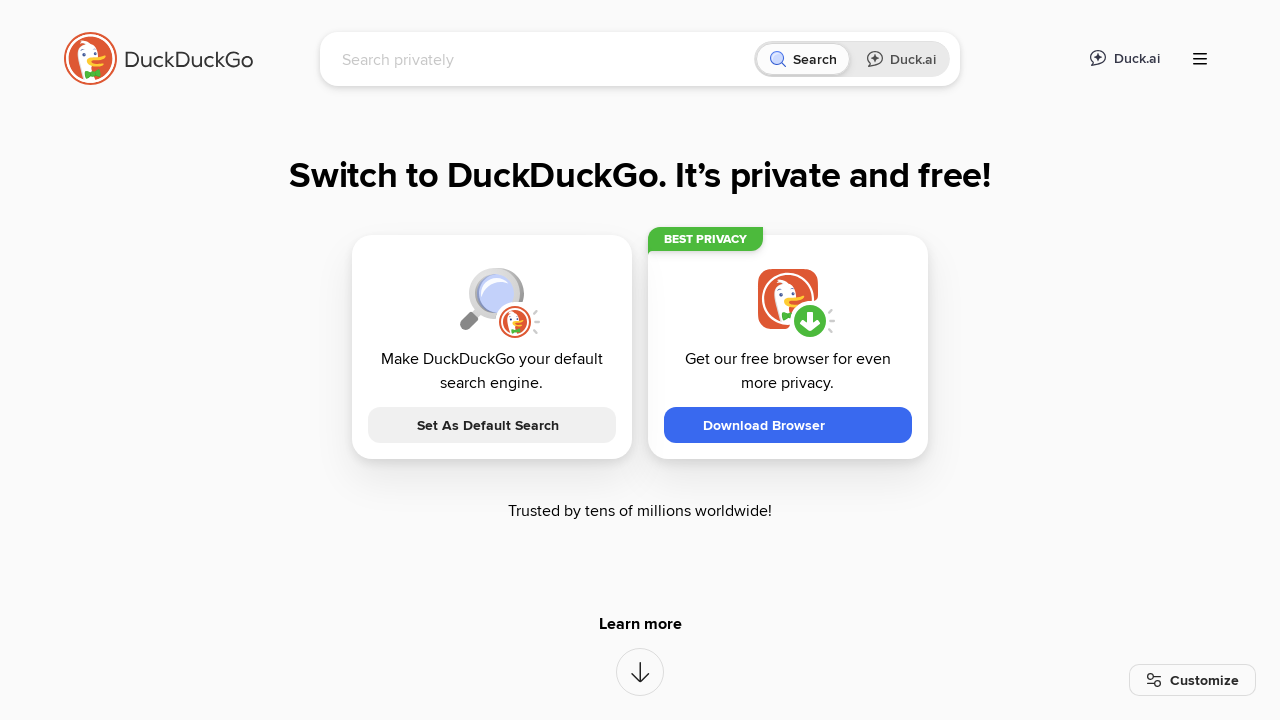

Located search input element with name='q'
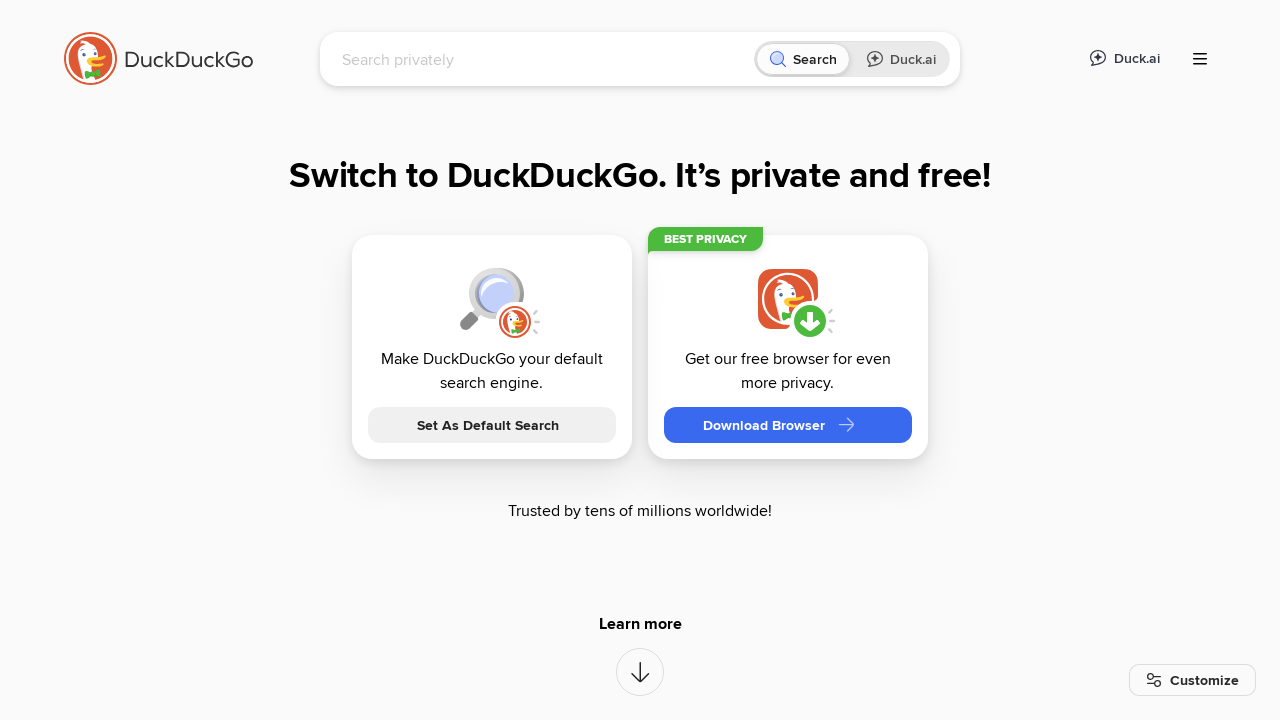

Modified search input element to throw JavaScript exception on click
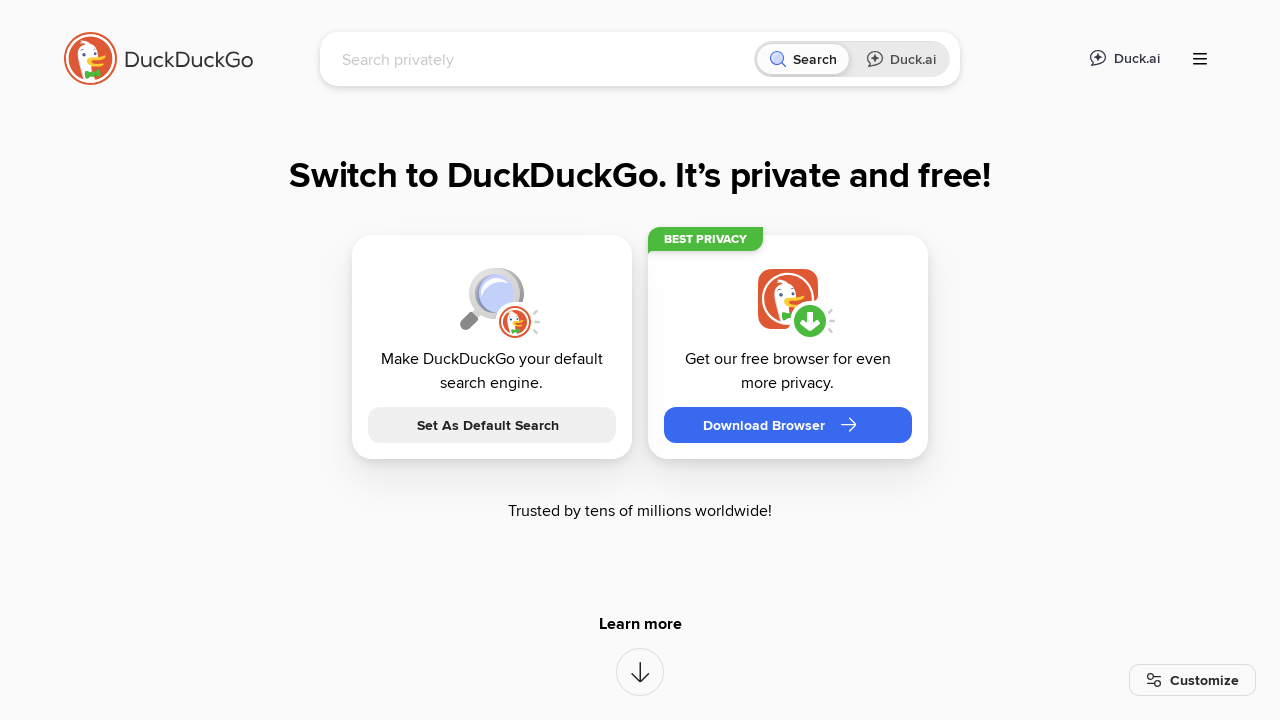

Clicked search input element to trigger JavaScript exception at (544, 59) on input[name='q']
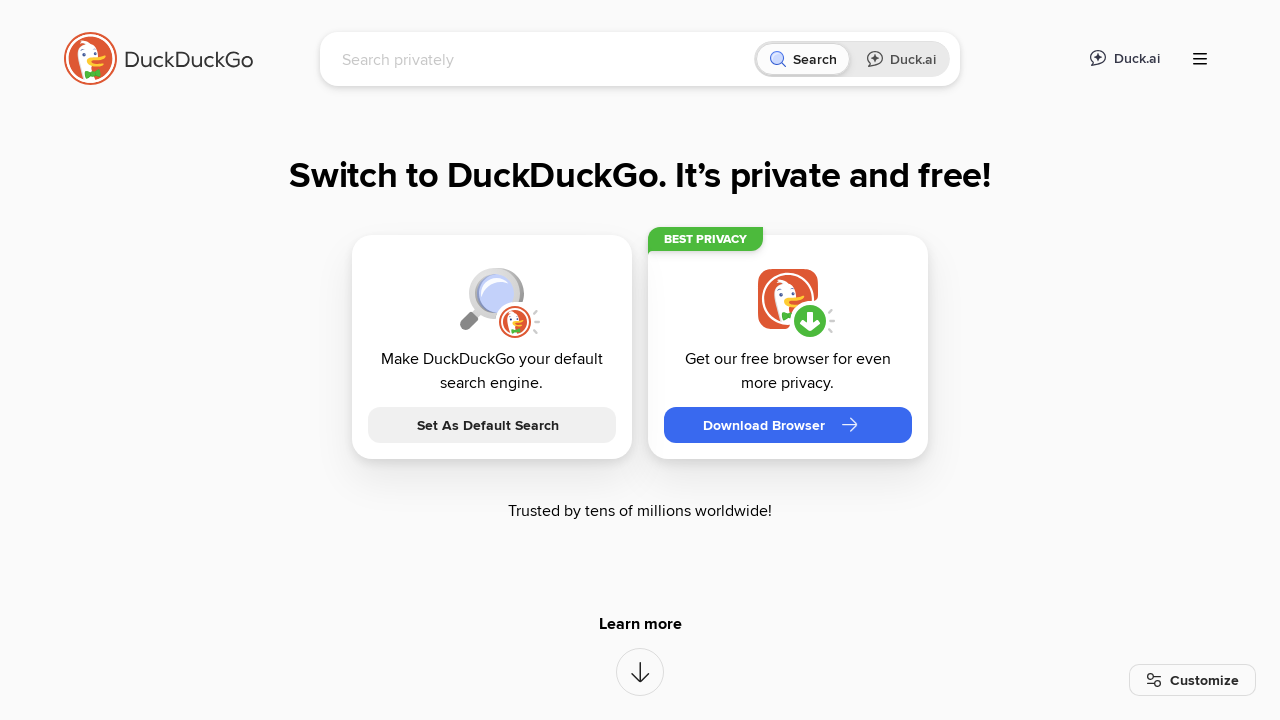

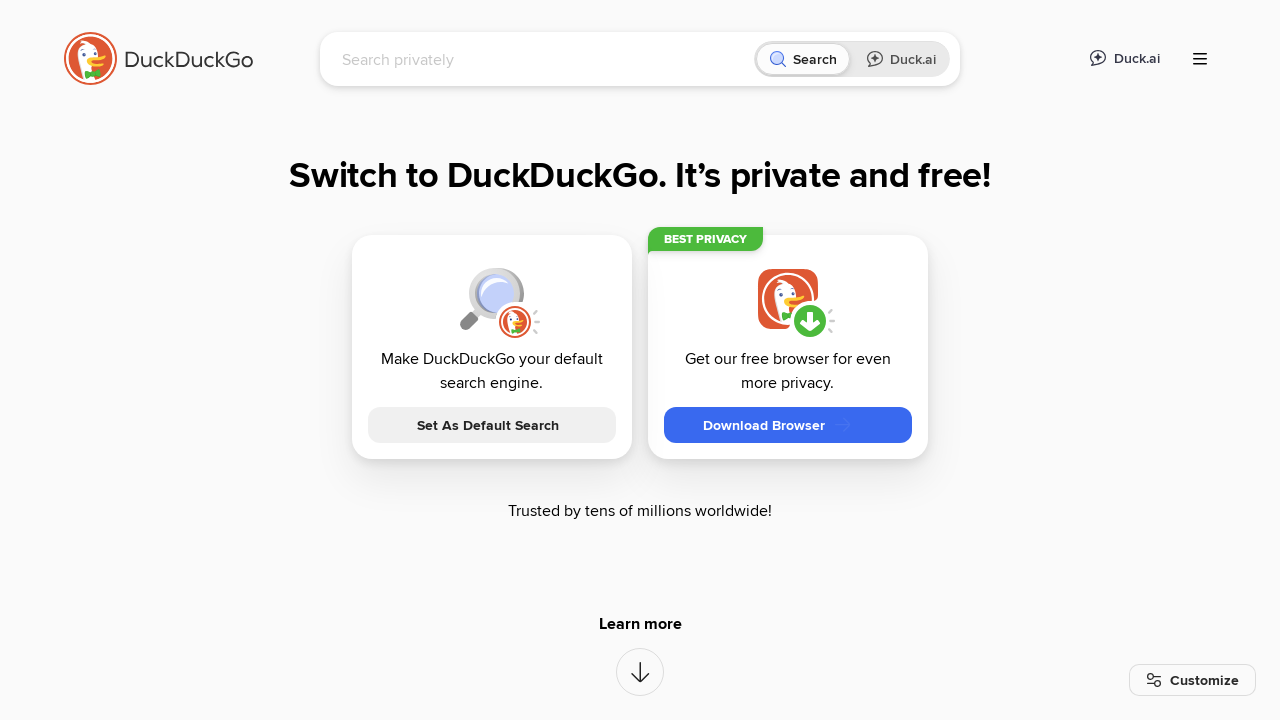